Tests radio button and checkbox selection behavior by clicking elements and verifying their selected states, including verifying that clicking a checkbox again deselects it.

Starting URL: https://automationfc.github.io/basic-form/index.html

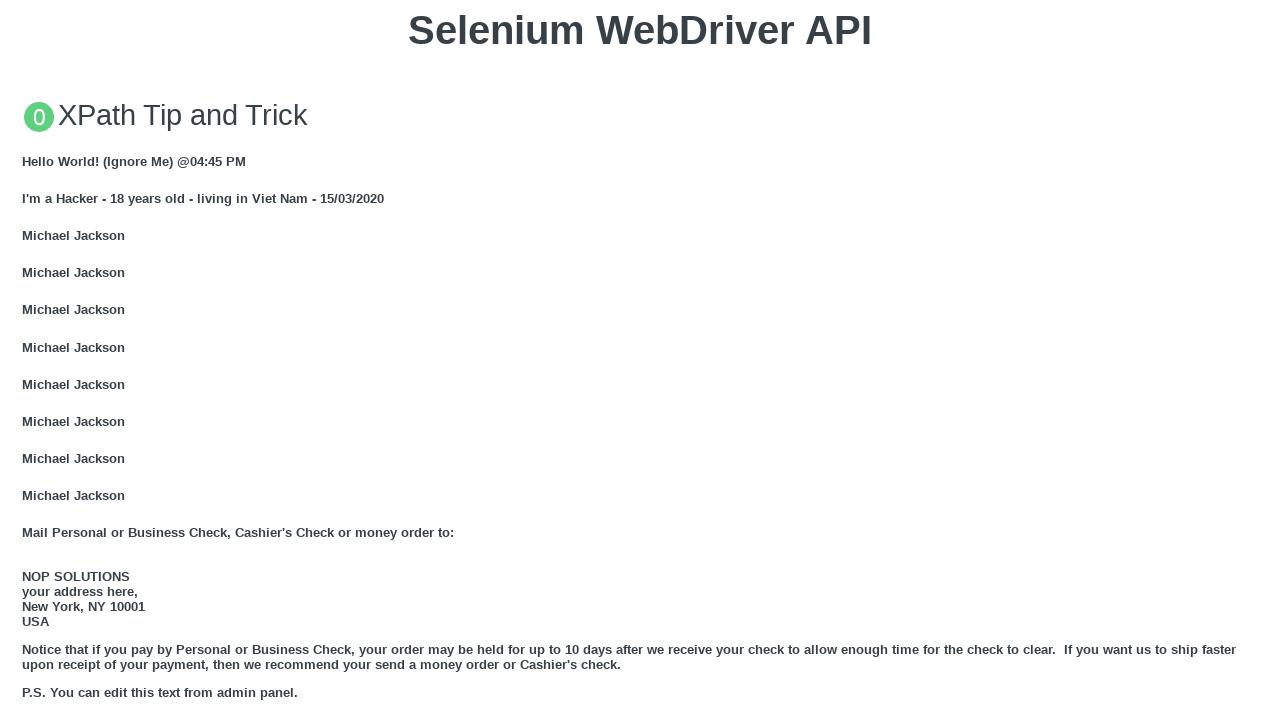

Clicked Under 18 radio button at (28, 360) on #under_18
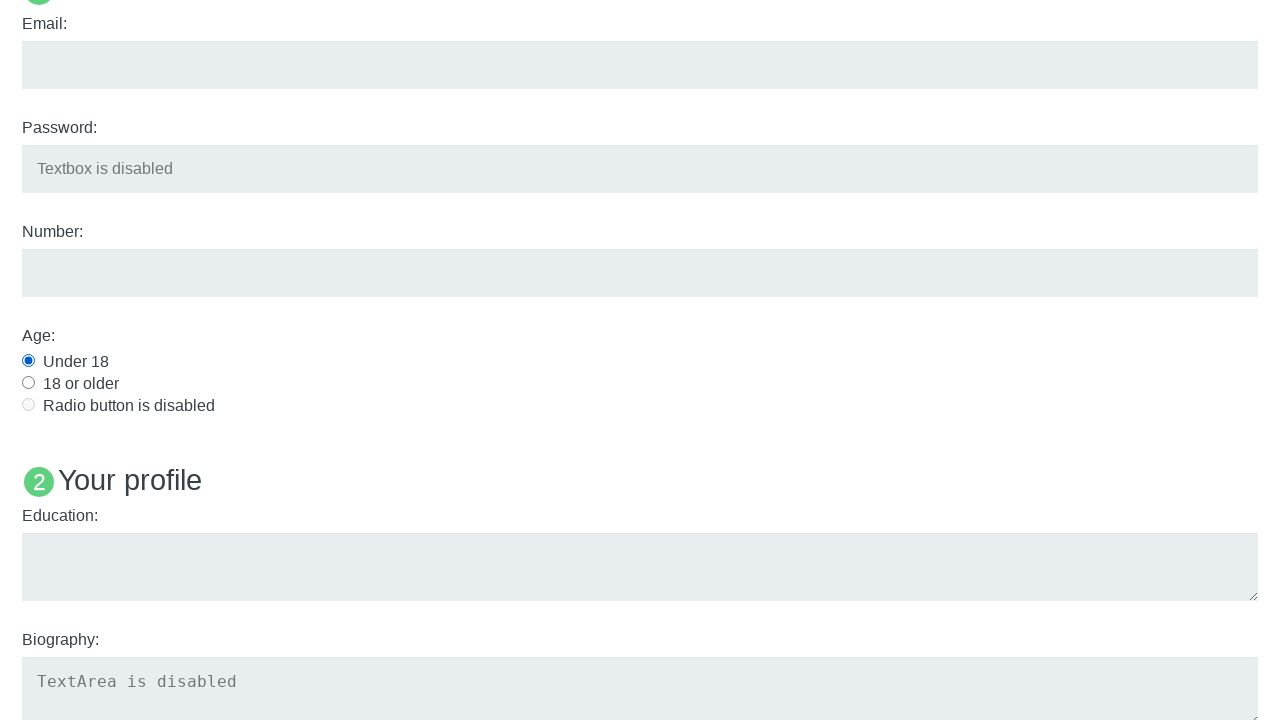

Clicked Java checkbox at (28, 361) on #java
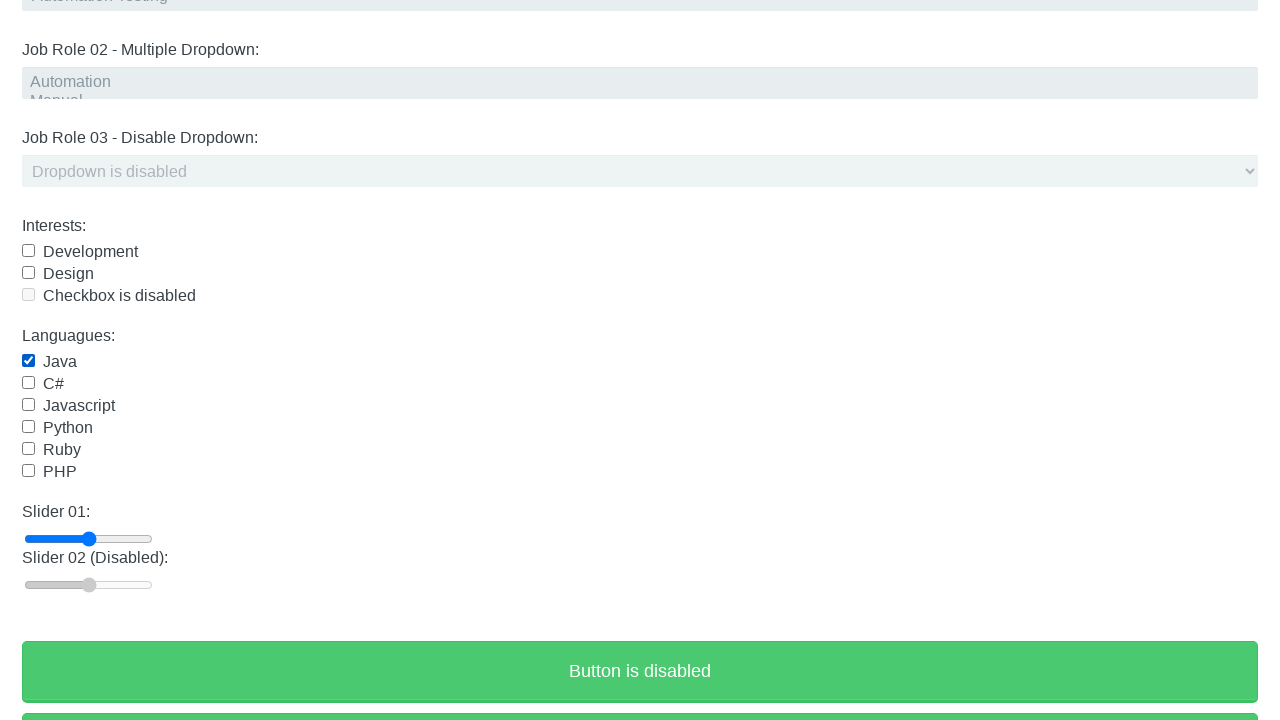

Verified Under 18 radio button is selected
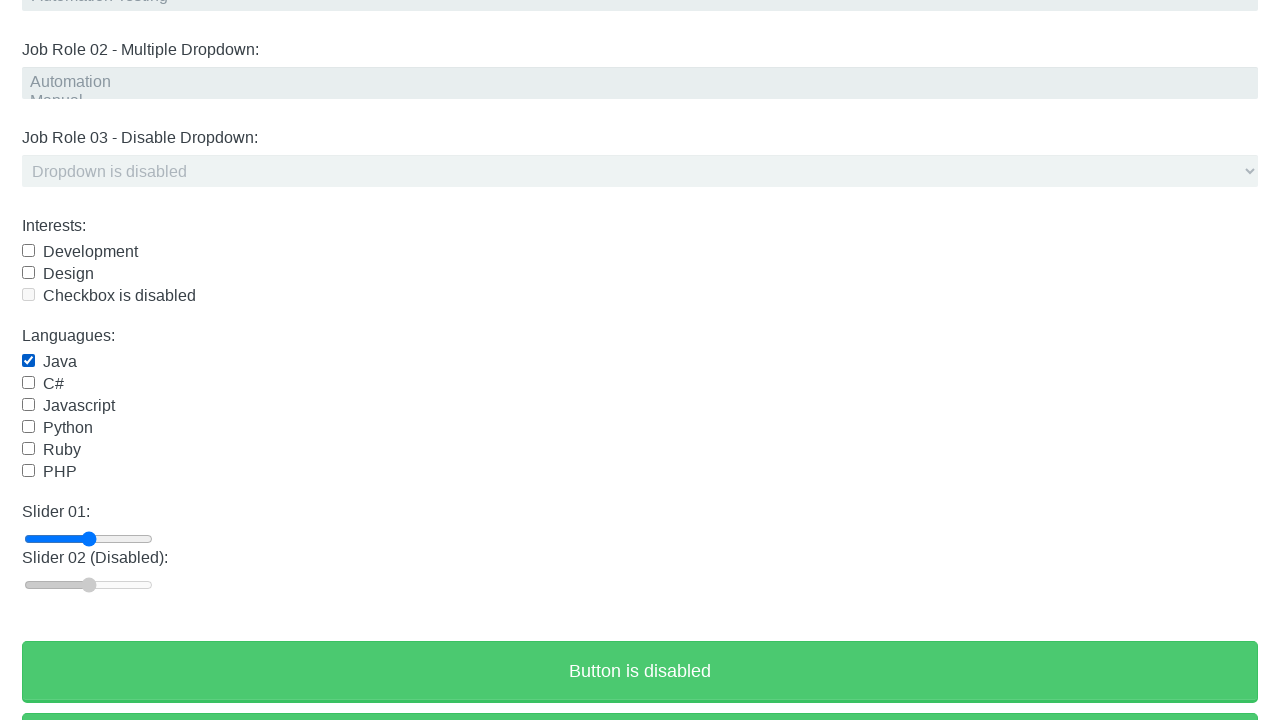

Verified Java checkbox is selected
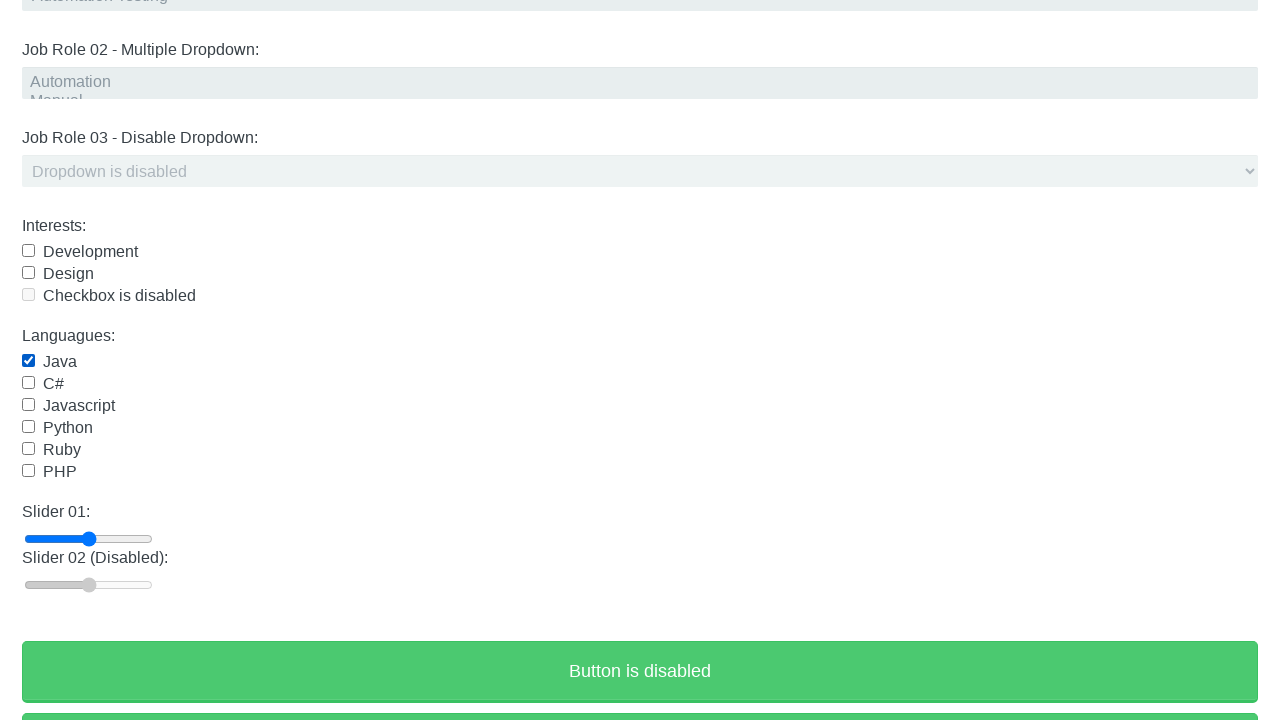

Clicked Java checkbox again to deselect at (28, 361) on #java
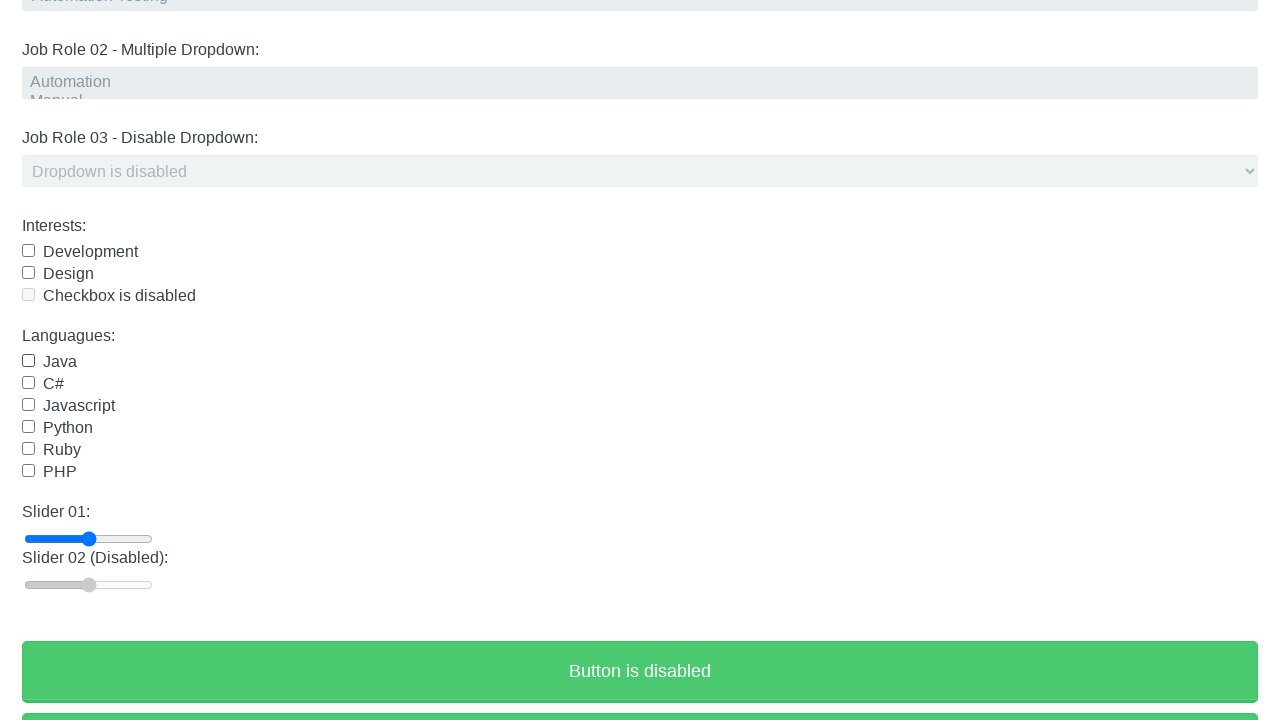

Verified Java checkbox is now deselected
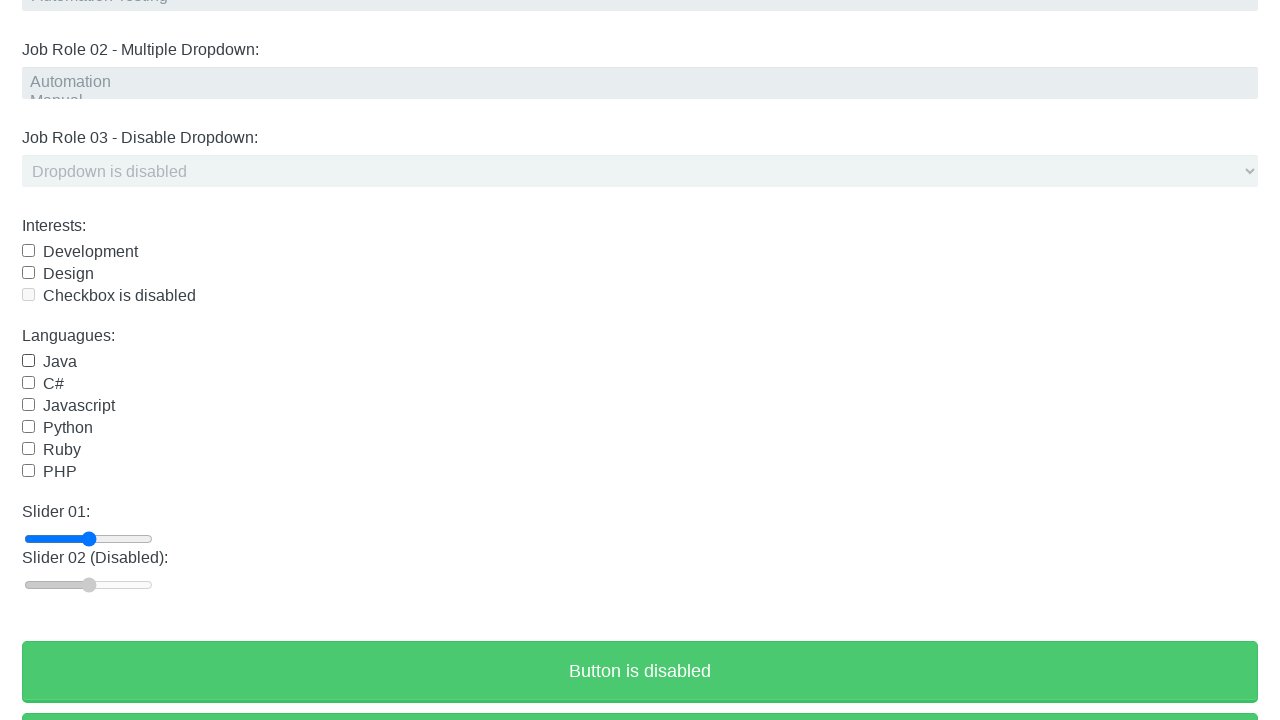

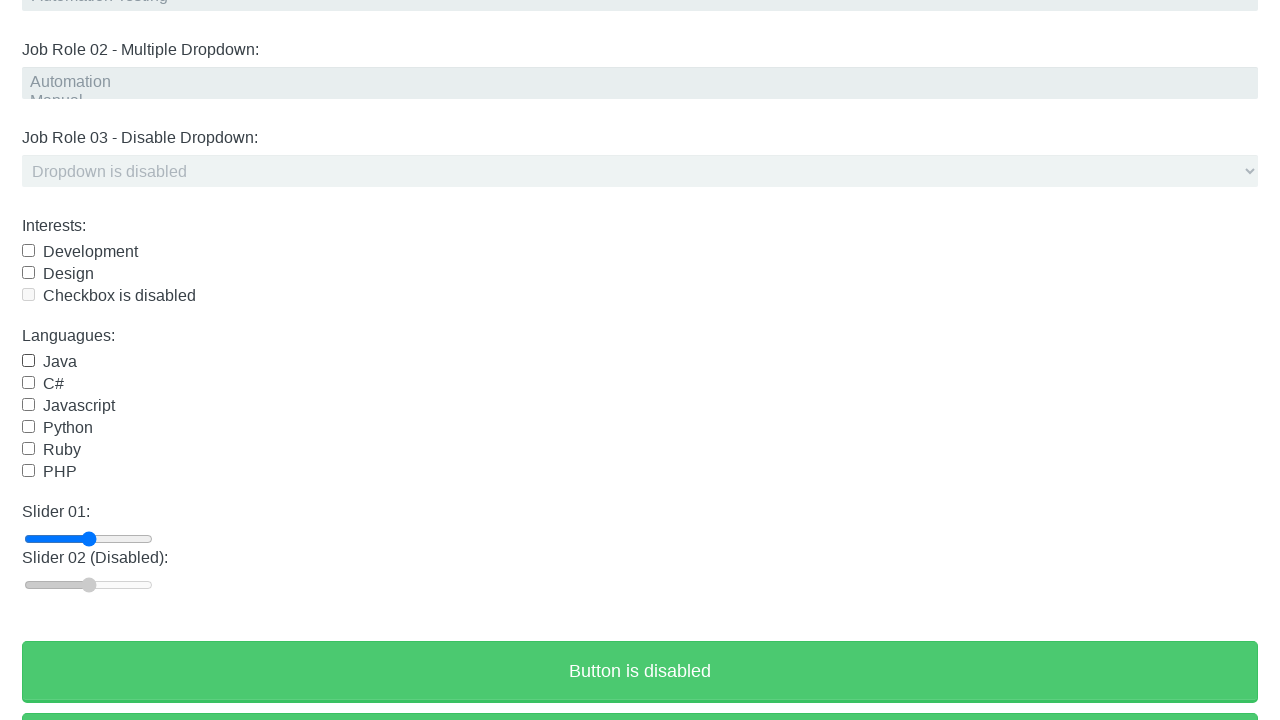